Navigates to the broken images page and checks for broken images by verifying the naturalWidth attribute

Starting URL: http://the-internet.herokuapp.com/

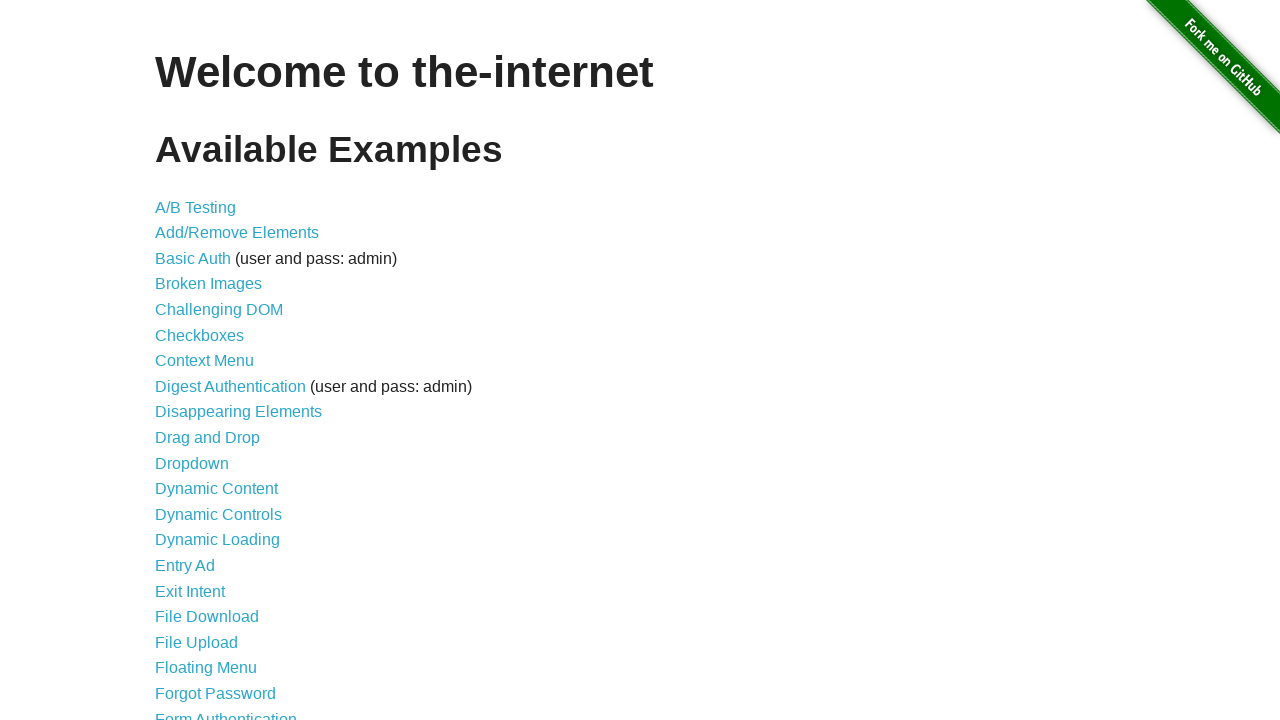

Clicked on broken images link (4th item in list) at (208, 284) on #content > ul > li:nth-child(4) > a
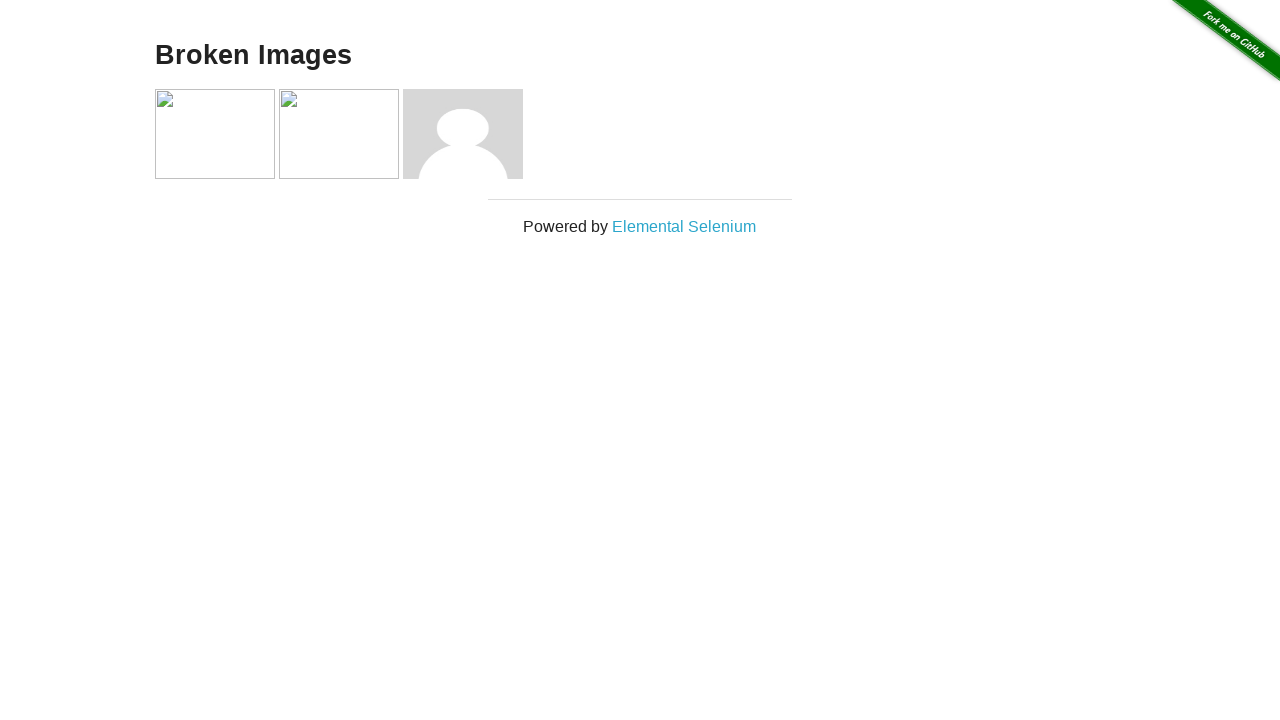

Waited for broken images page to load
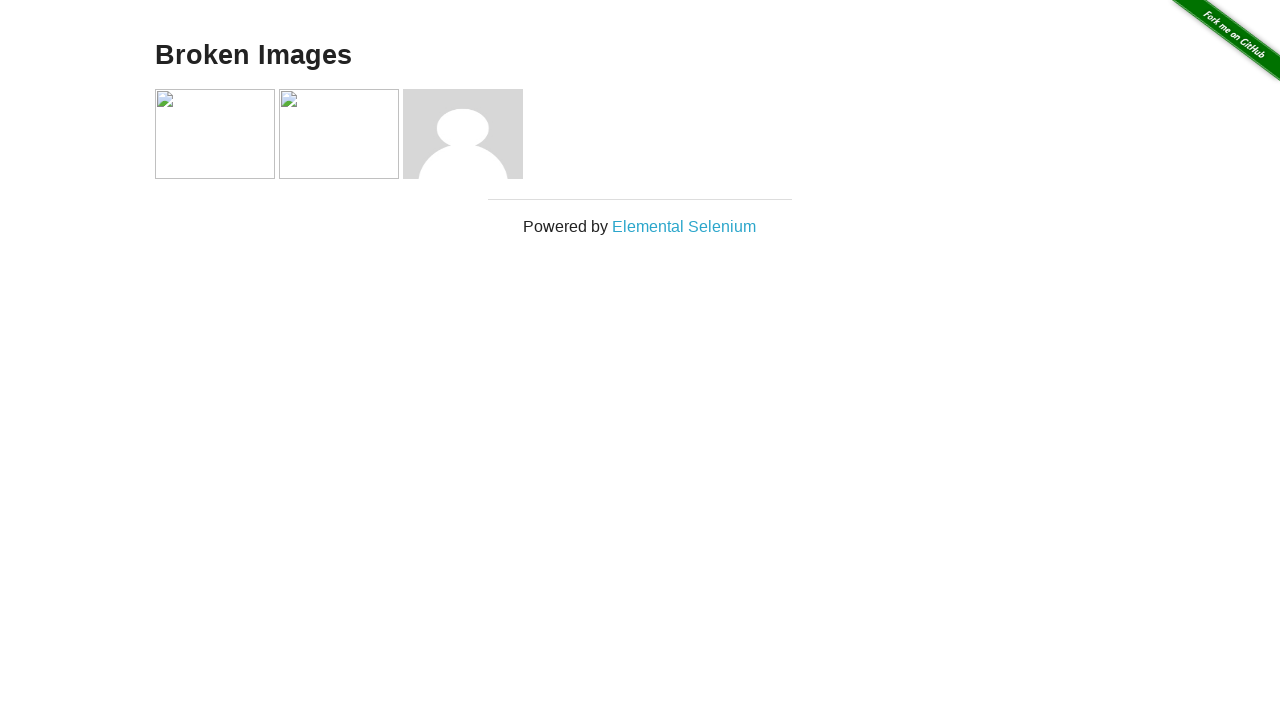

Retrieved all image elements from page
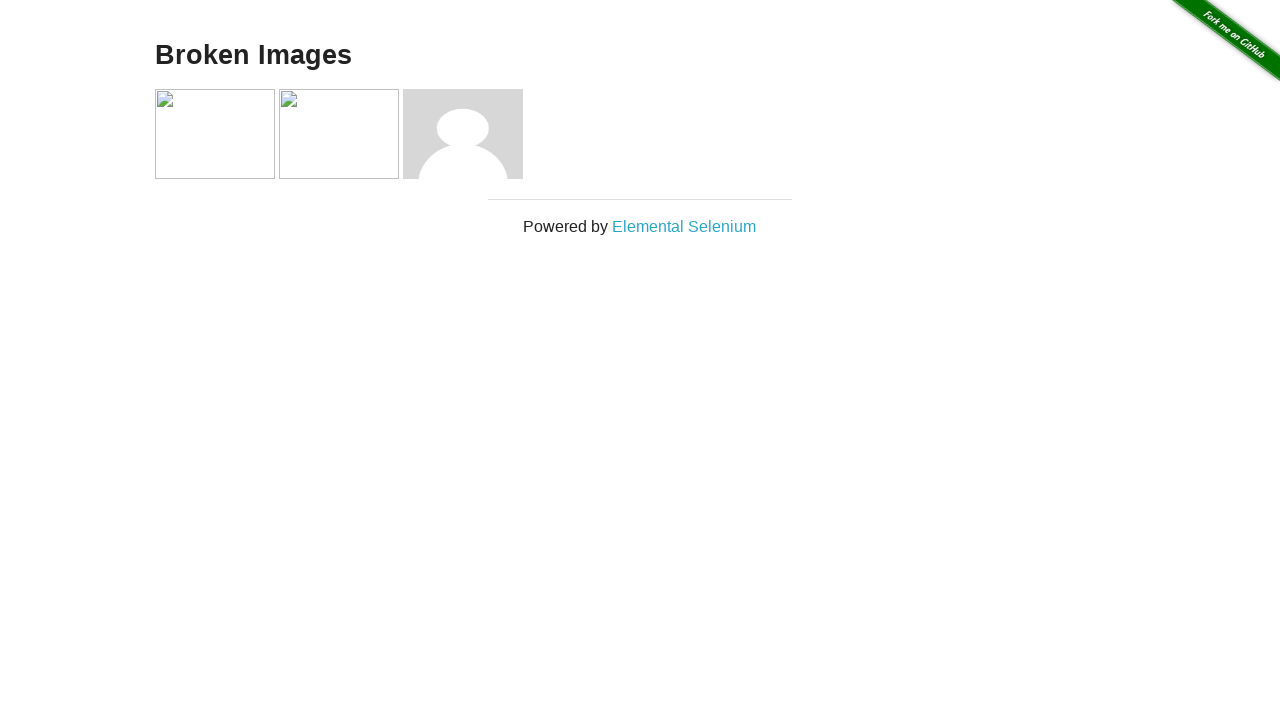

Evaluated naturalWidth attribute of image: 149
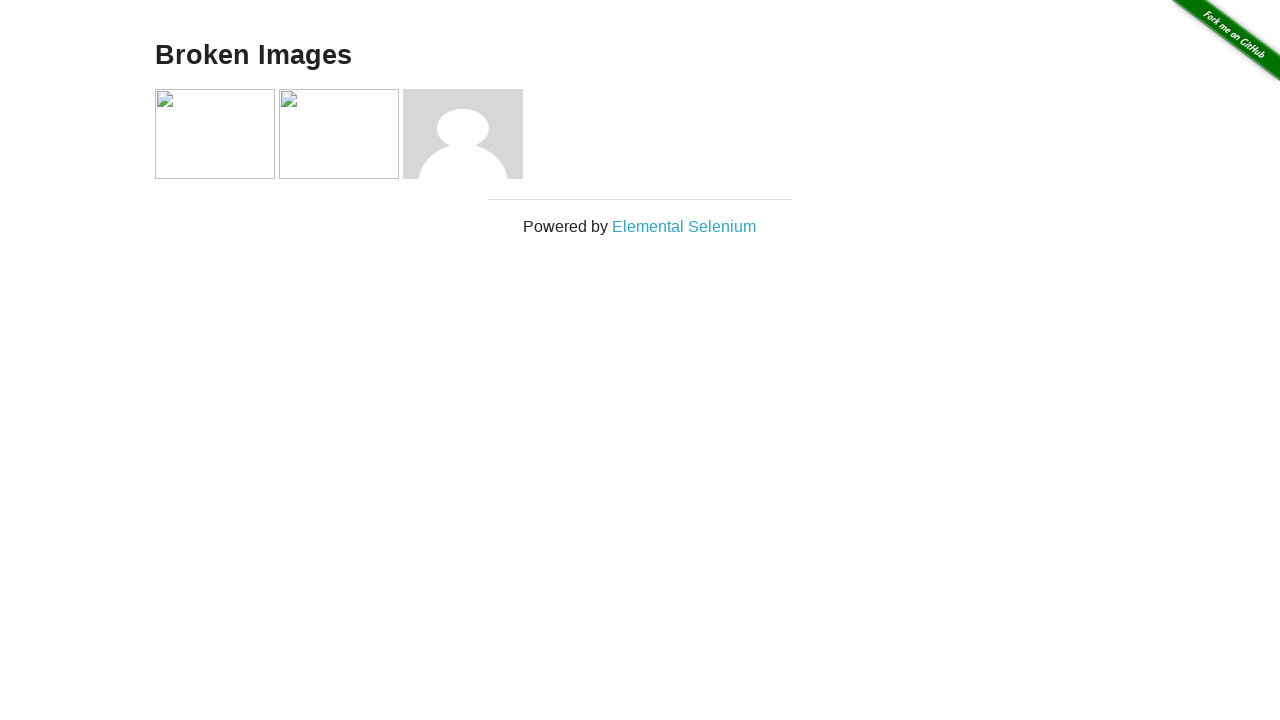

Evaluated naturalWidth attribute of image: 0
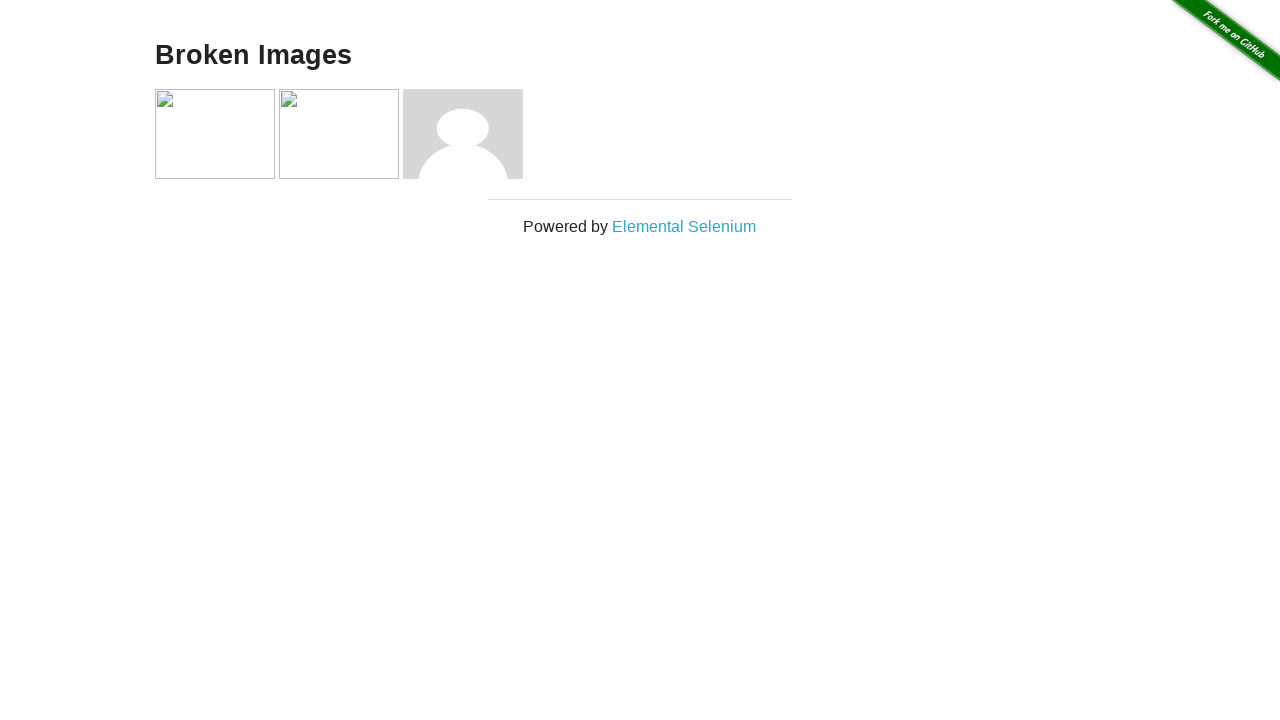

Broken image found: <img src="asdf.jpg">
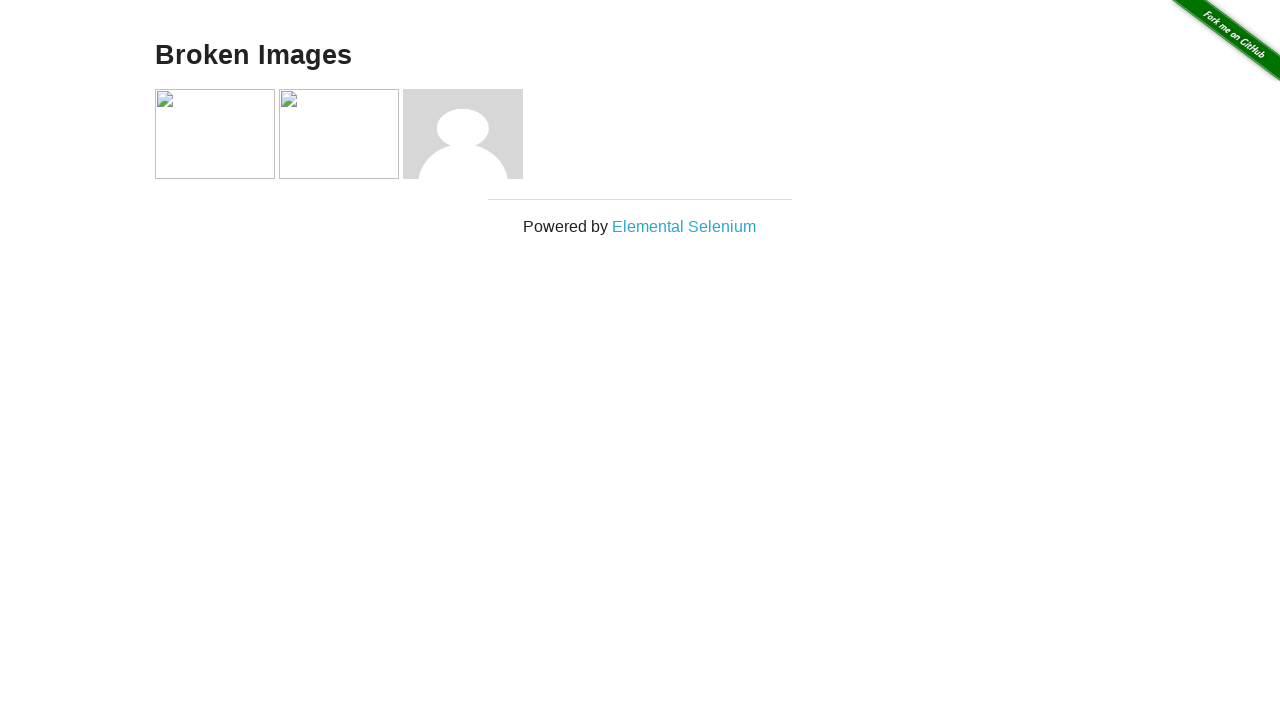

Assertion passed: broken image verified with naturalWidth == 0
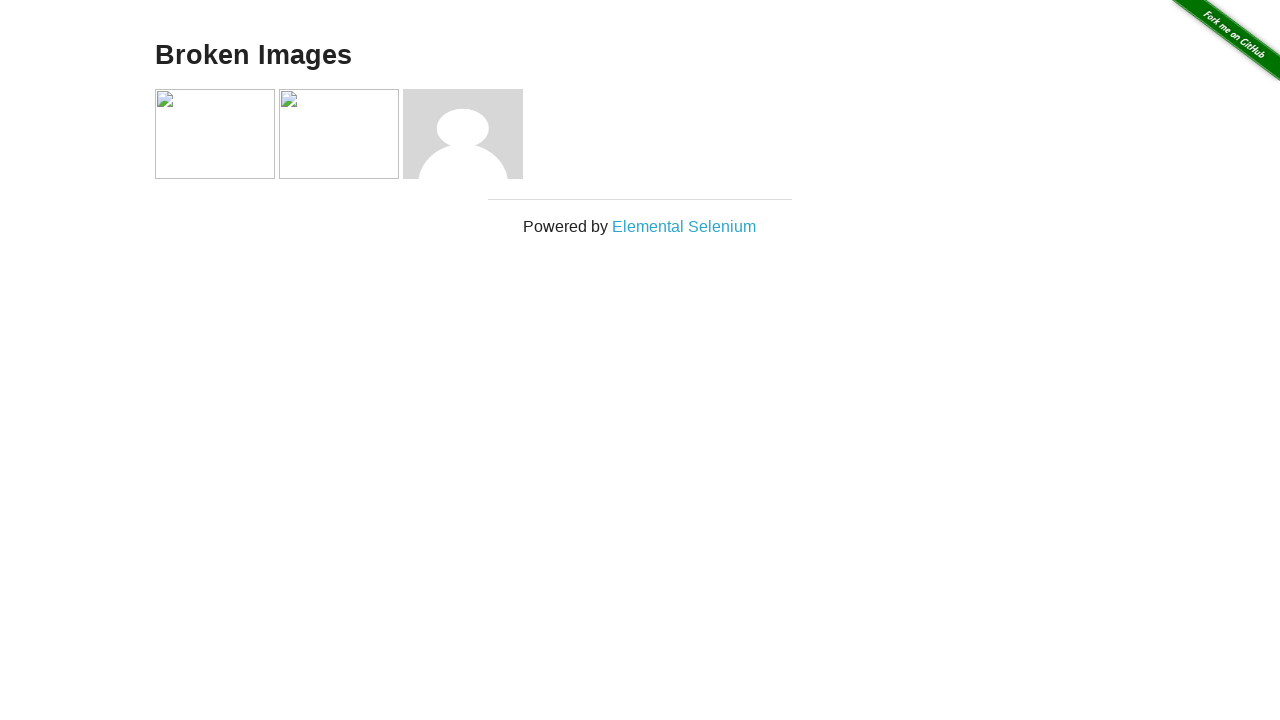

Evaluated naturalWidth attribute of image: 0
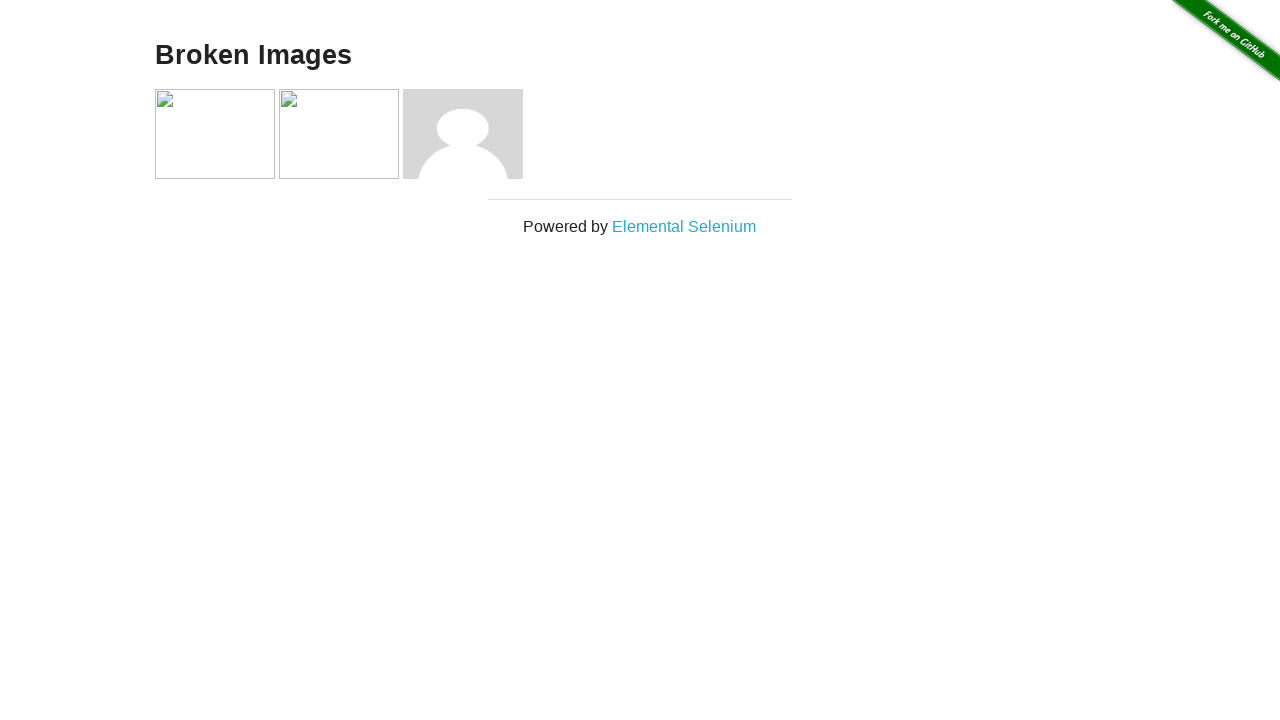

Broken image found: <img src="hjkl.jpg">
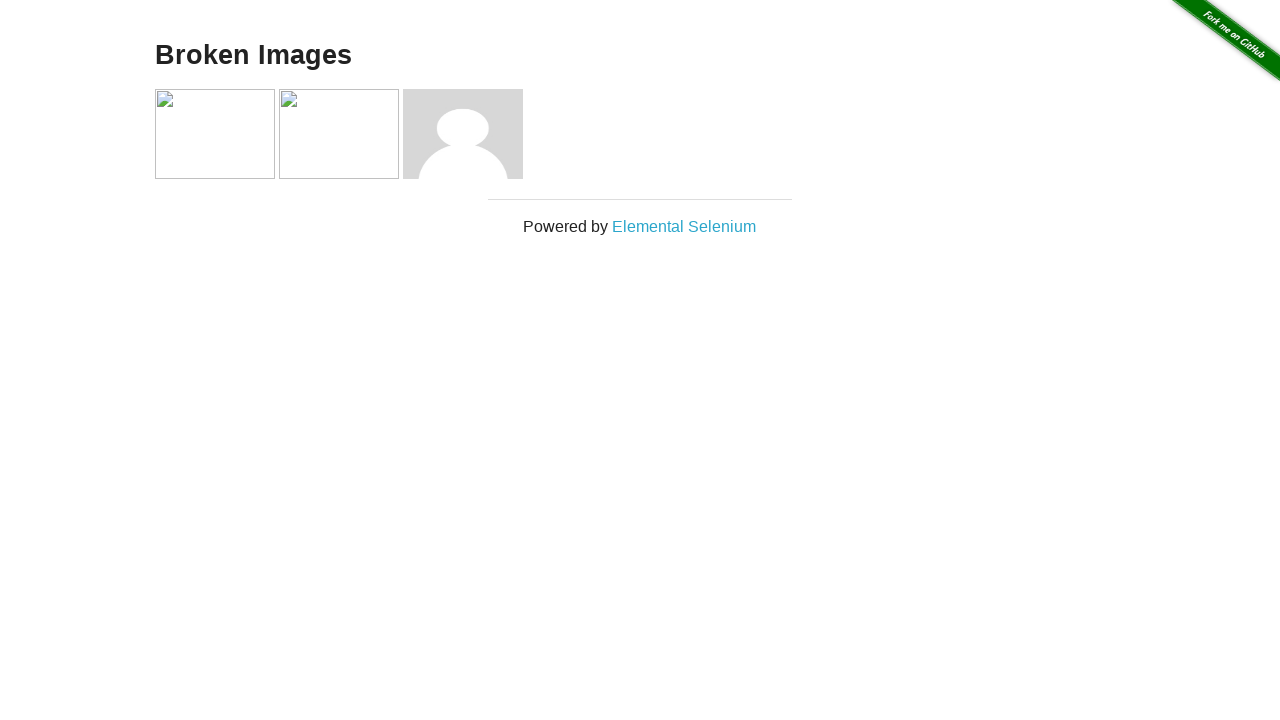

Assertion passed: broken image verified with naturalWidth == 0
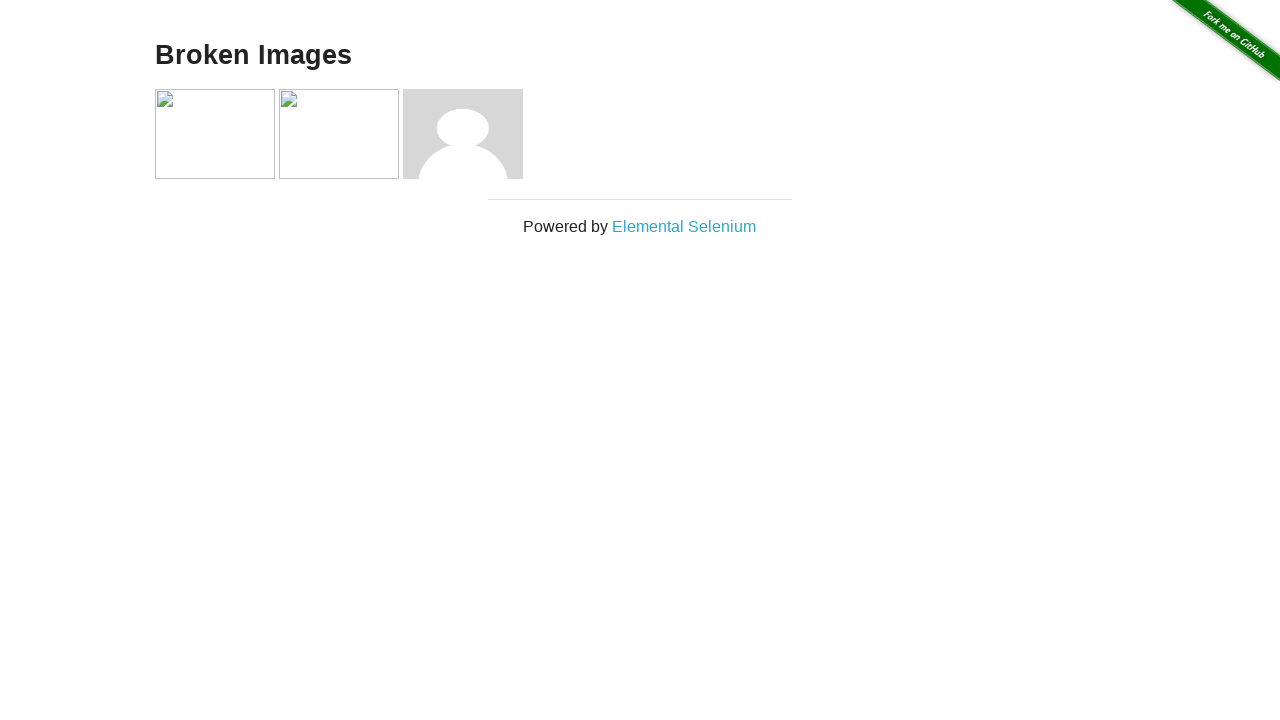

Evaluated naturalWidth attribute of image: 160
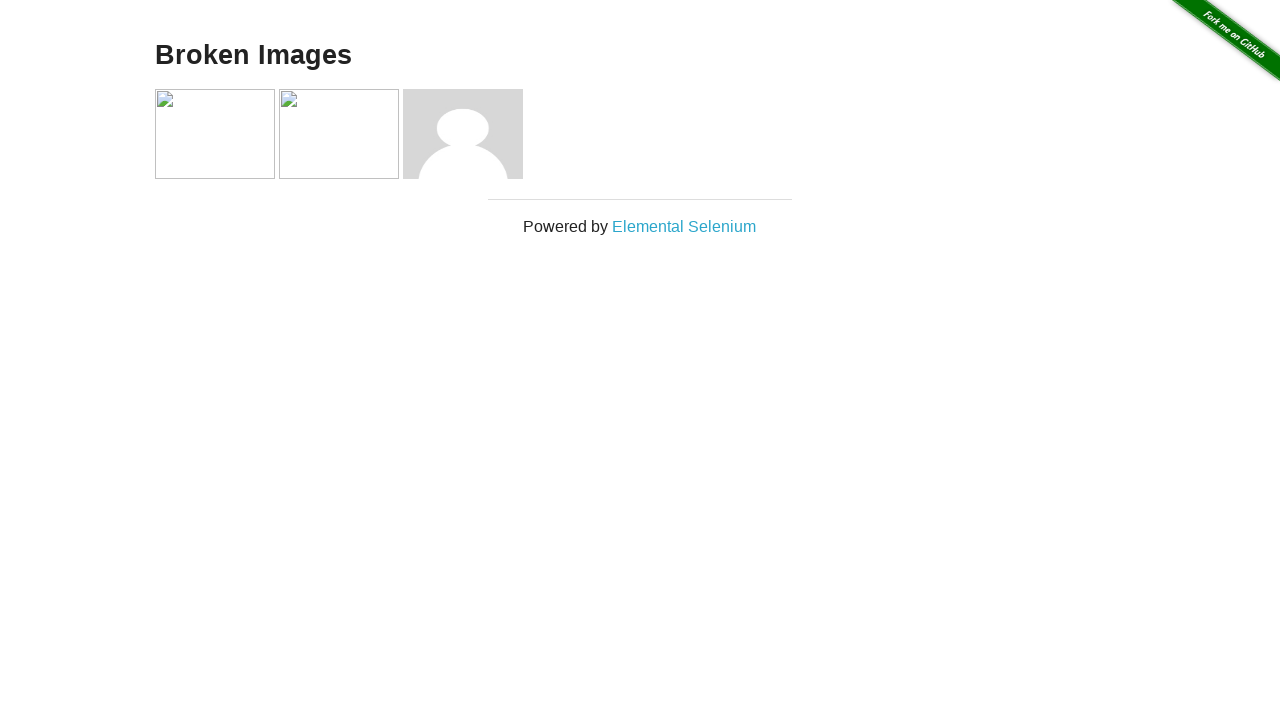

Assertion passed: verified expected 4 images found 4
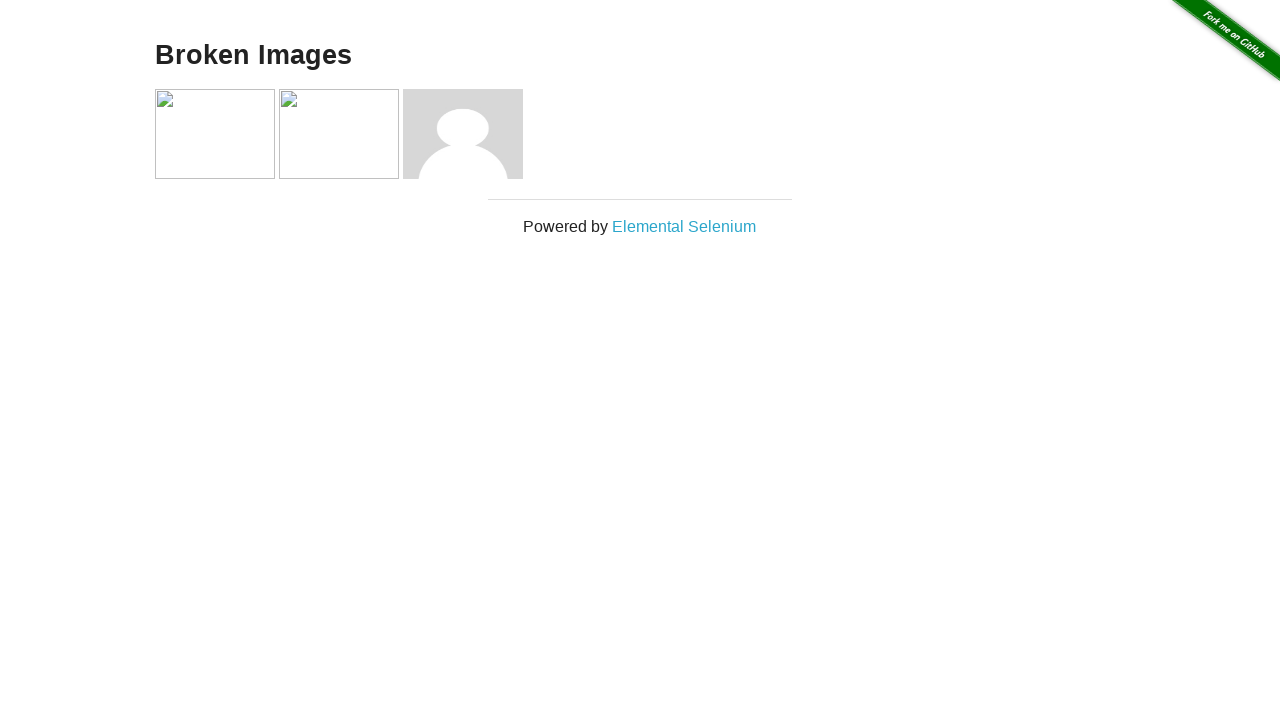

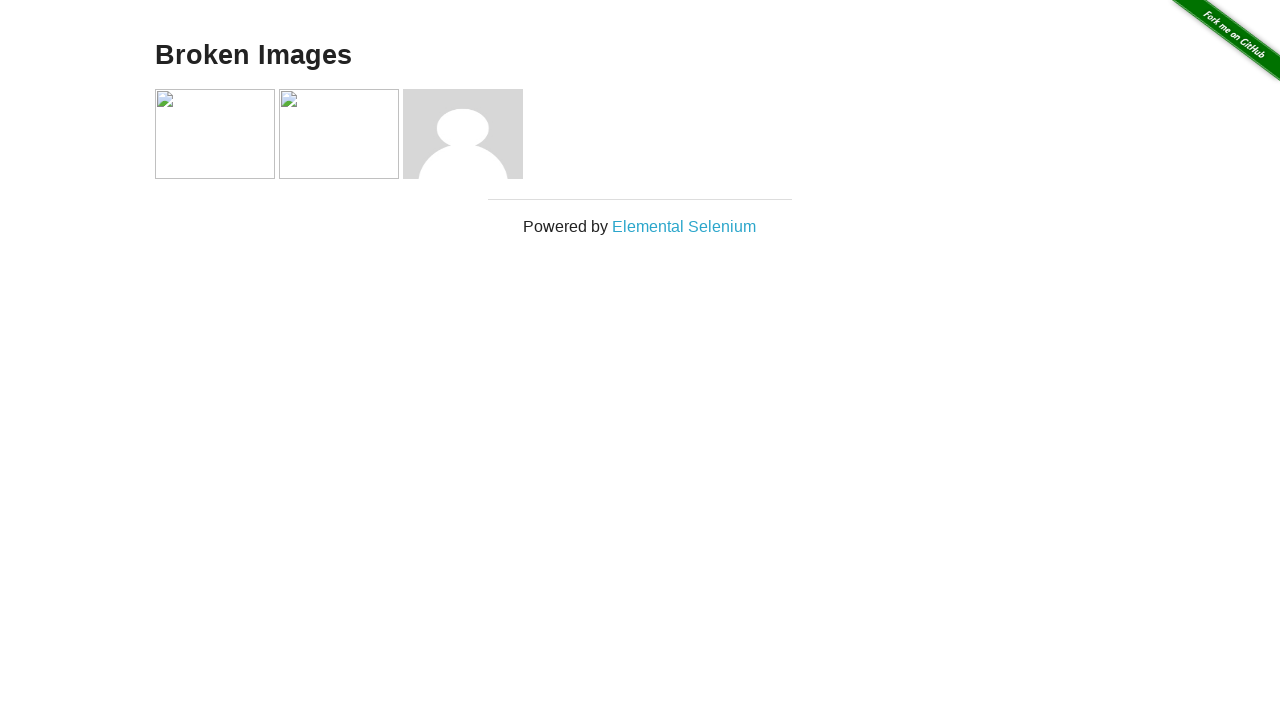